Tests that the Demoblaze e-commerce demo site loads correctly by verifying the page title equals "STORE"

Starting URL: https://www.demoblaze.com/

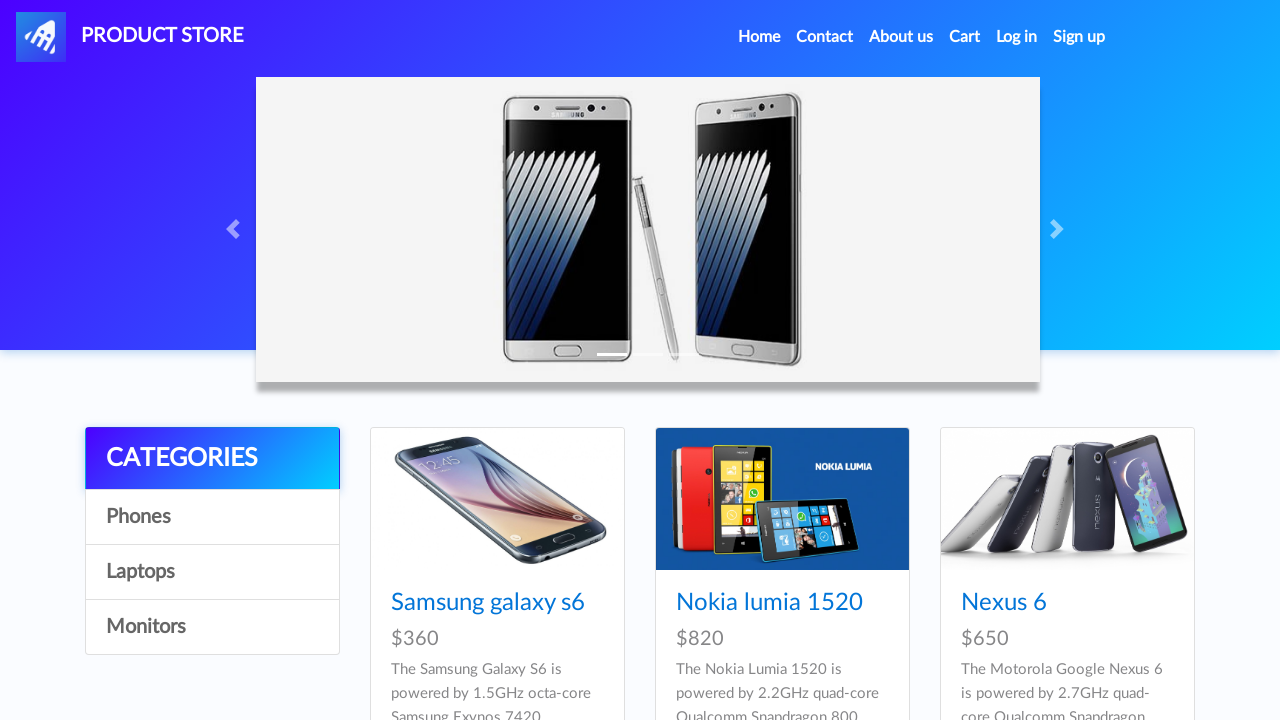

Verified page title equals 'STORE'
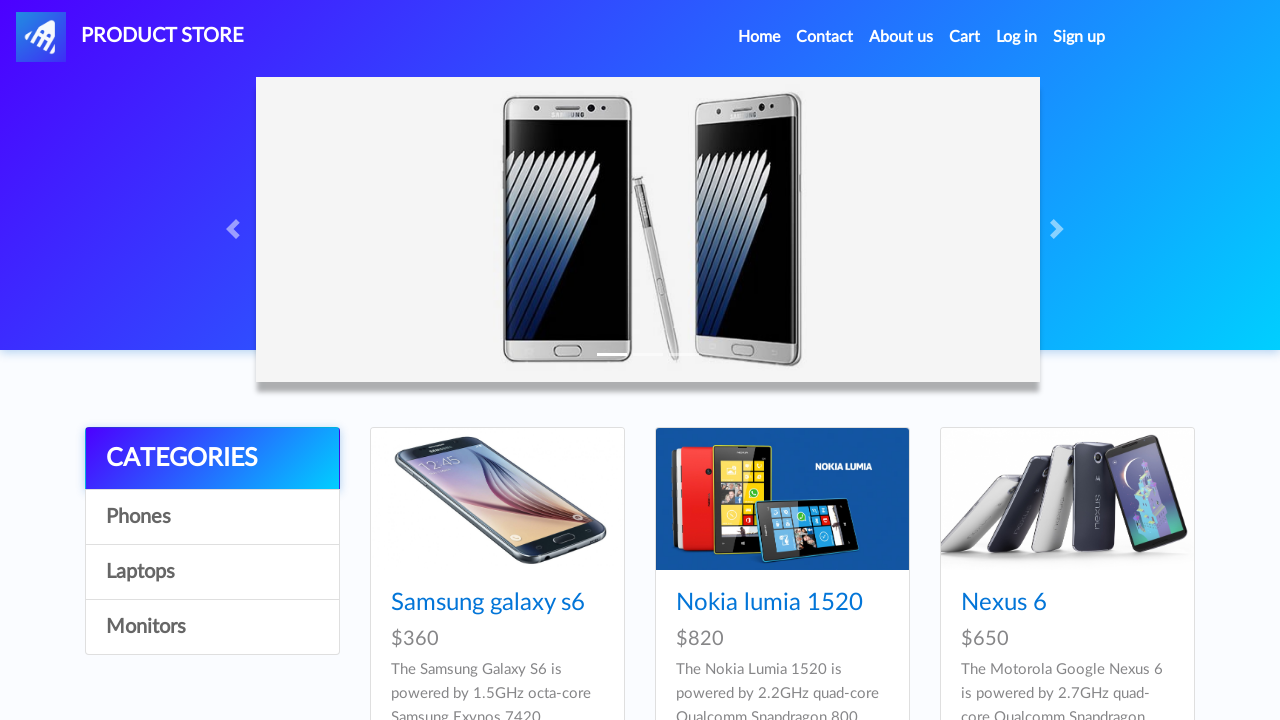

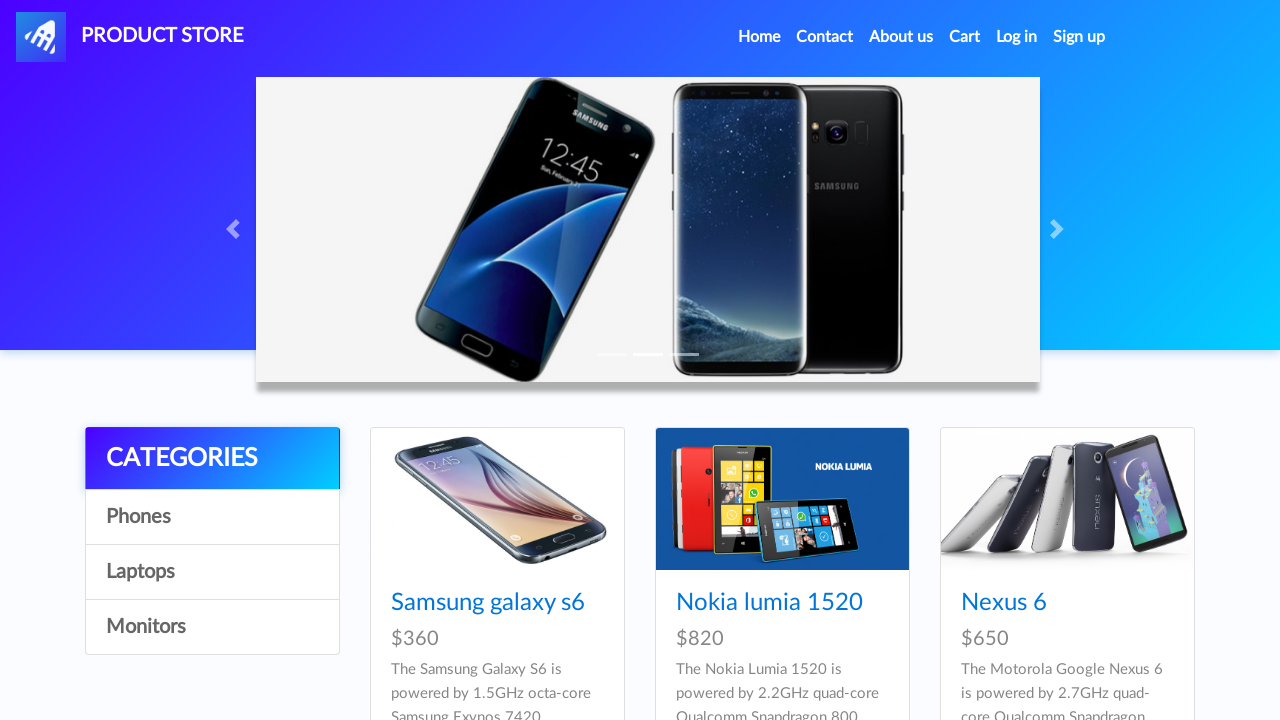